Tests that error icons can be cleared by clicking the X button after triggering a validation error

Starting URL: https://www.saucedemo.com/

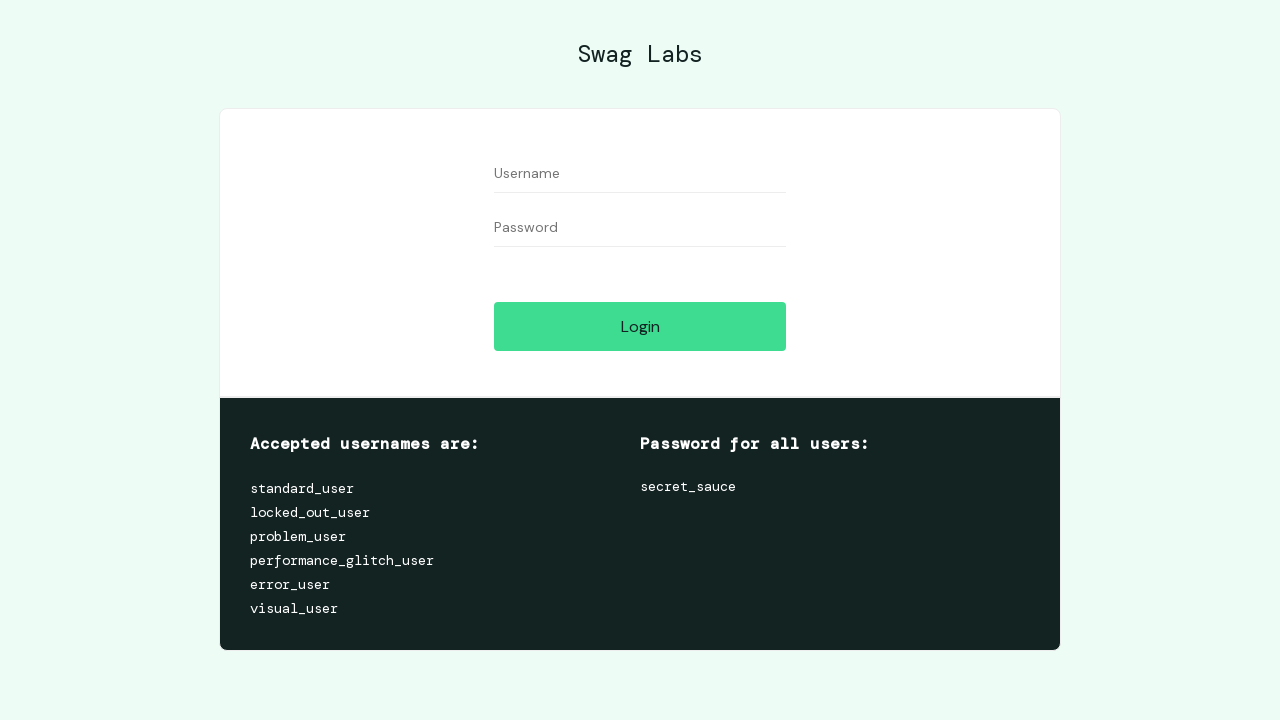

Navigated to Sauce Demo login page
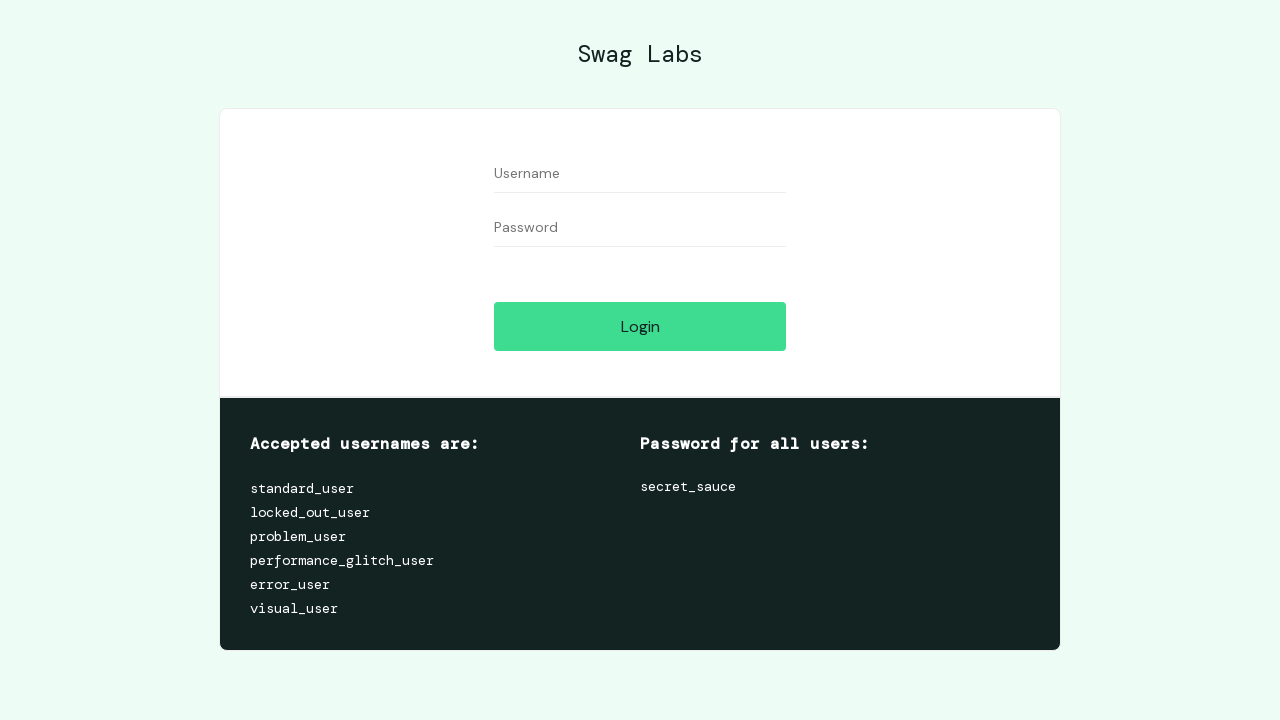

Clicked login button without credentials to trigger validation error at (640, 326) on #login-button
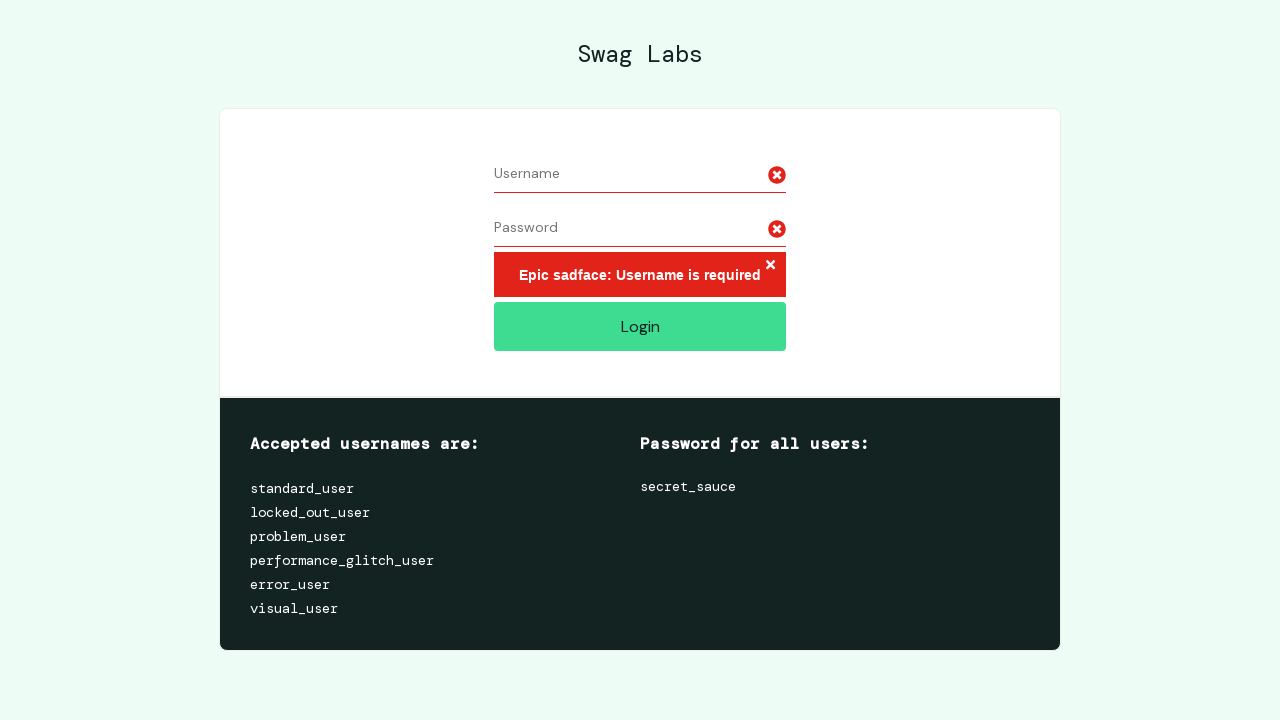

Clicked X button to clear error icons at (770, 266) on .error-button
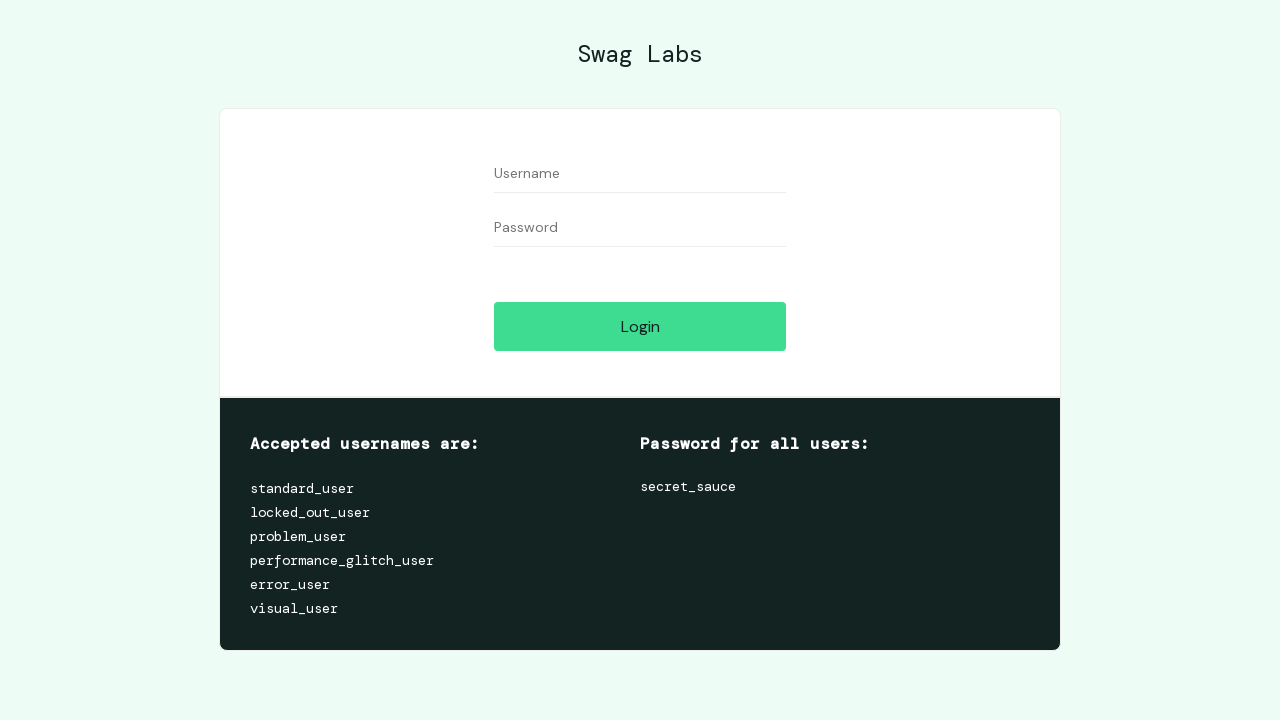

Verified that error icons have been cleared (0 error icons present)
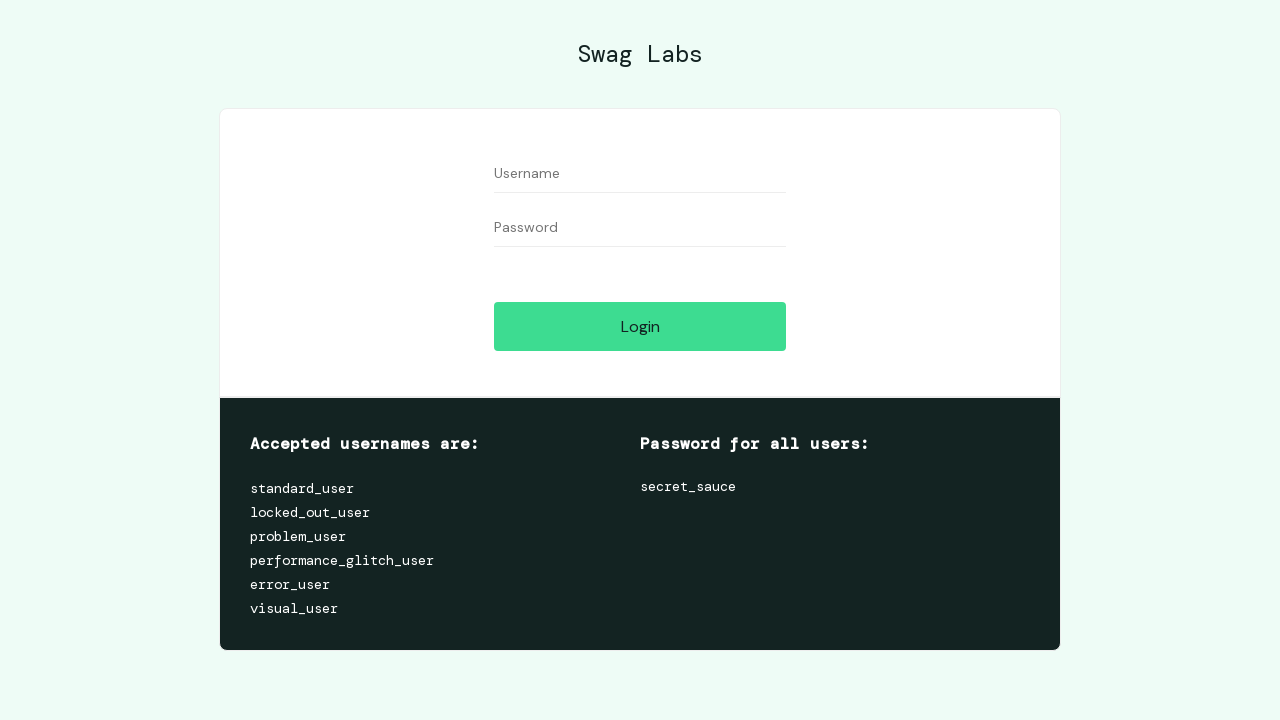

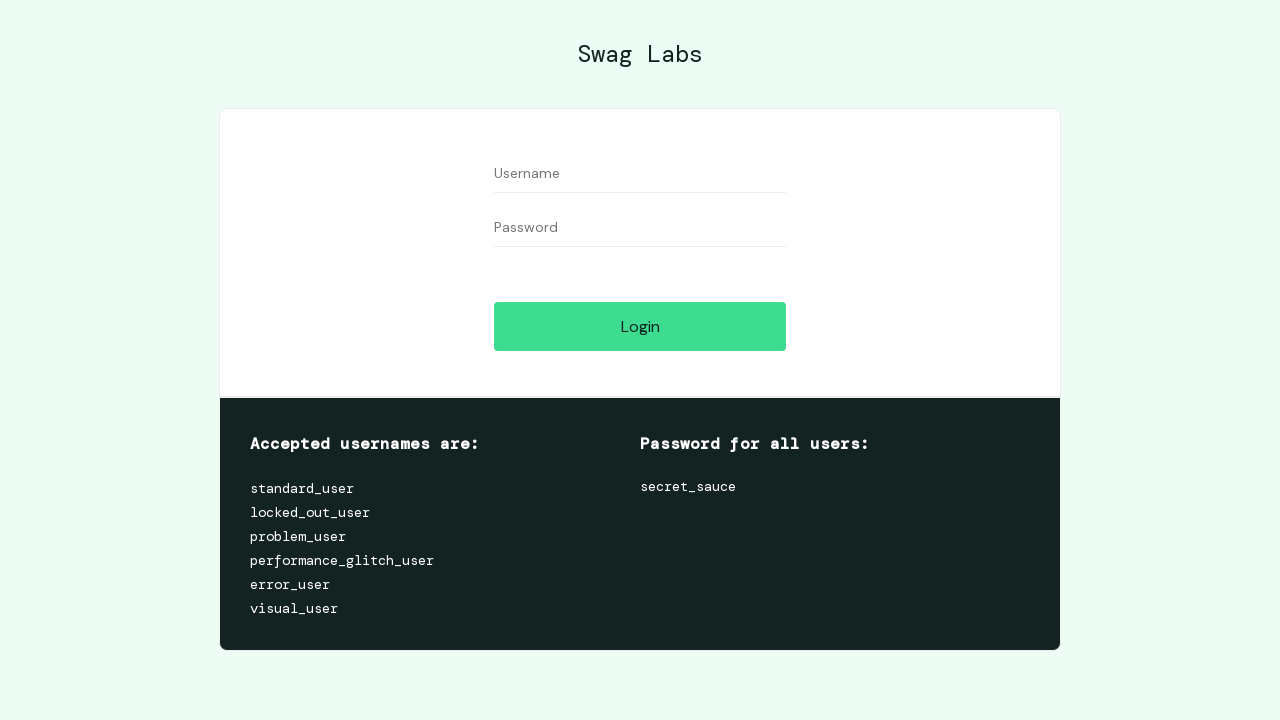